Tests the submit button behavior on the VTiger CRM demo page by clicking the submit button without filling any fields, likely to test form validation.

Starting URL: https://demo.vtiger.com/vtigercrm/index.php

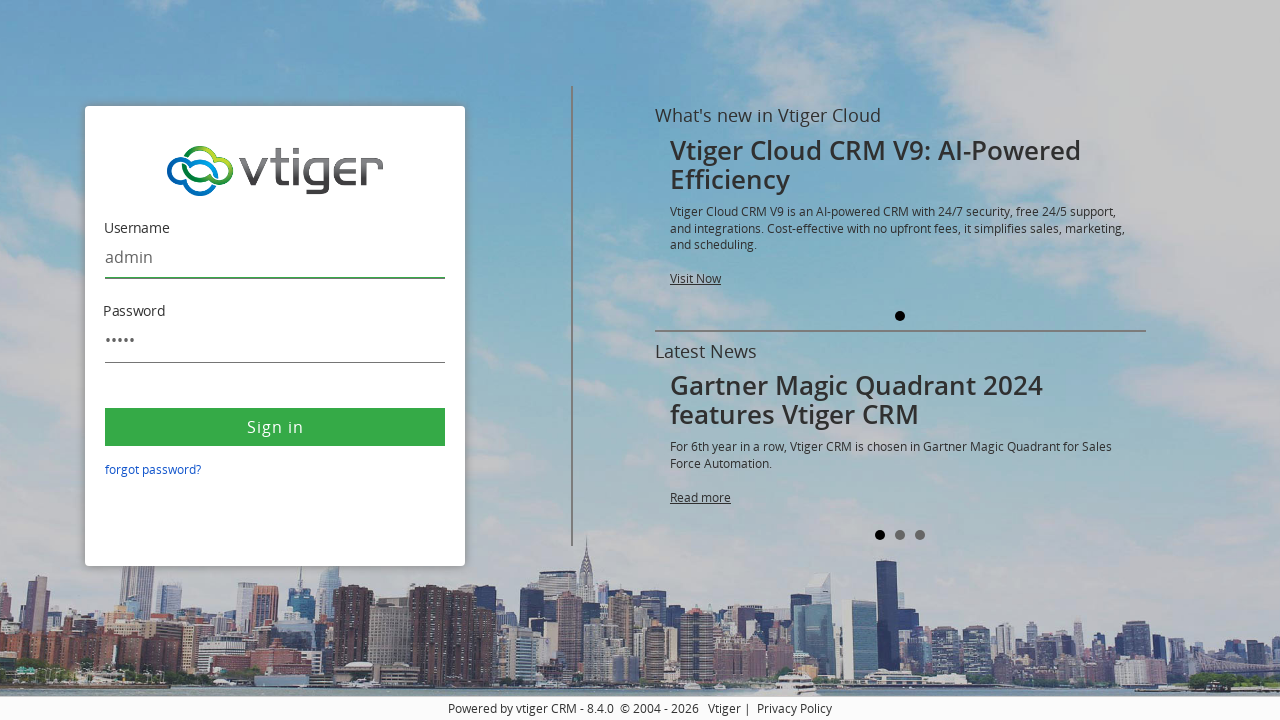

Clicked submit button without filling any fields to test form validation at (275, 427) on button[type='submit']
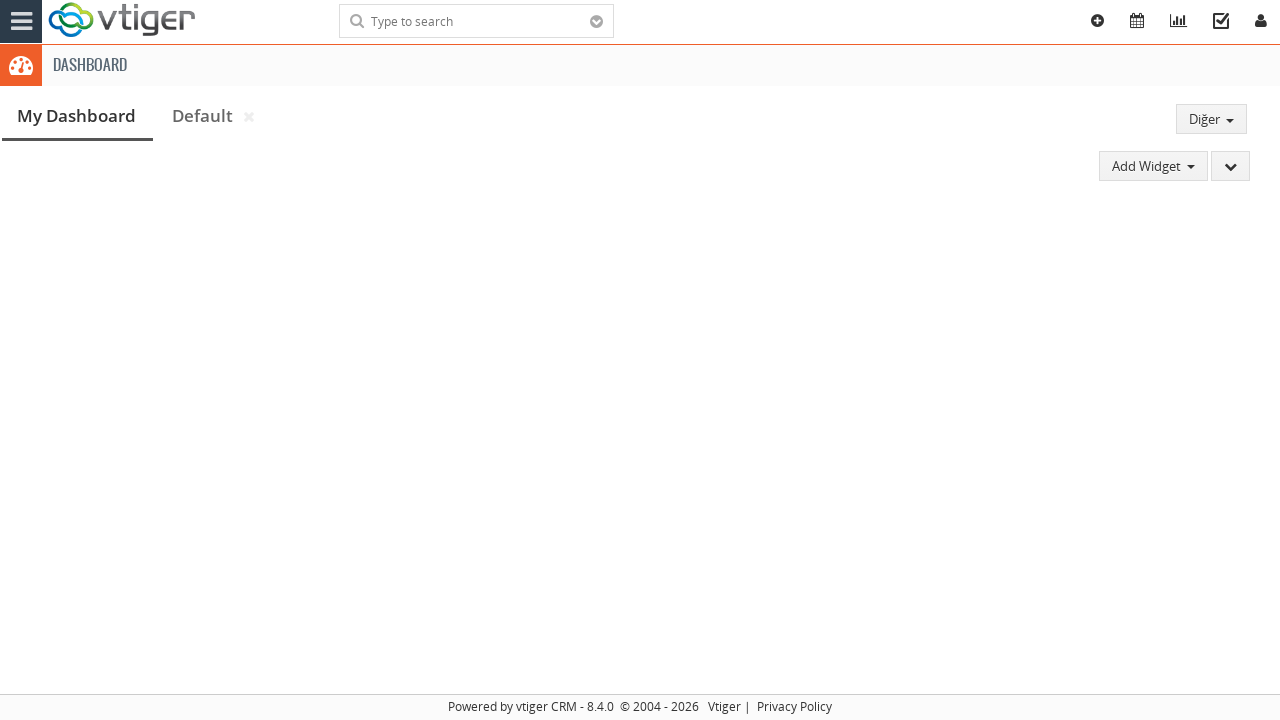

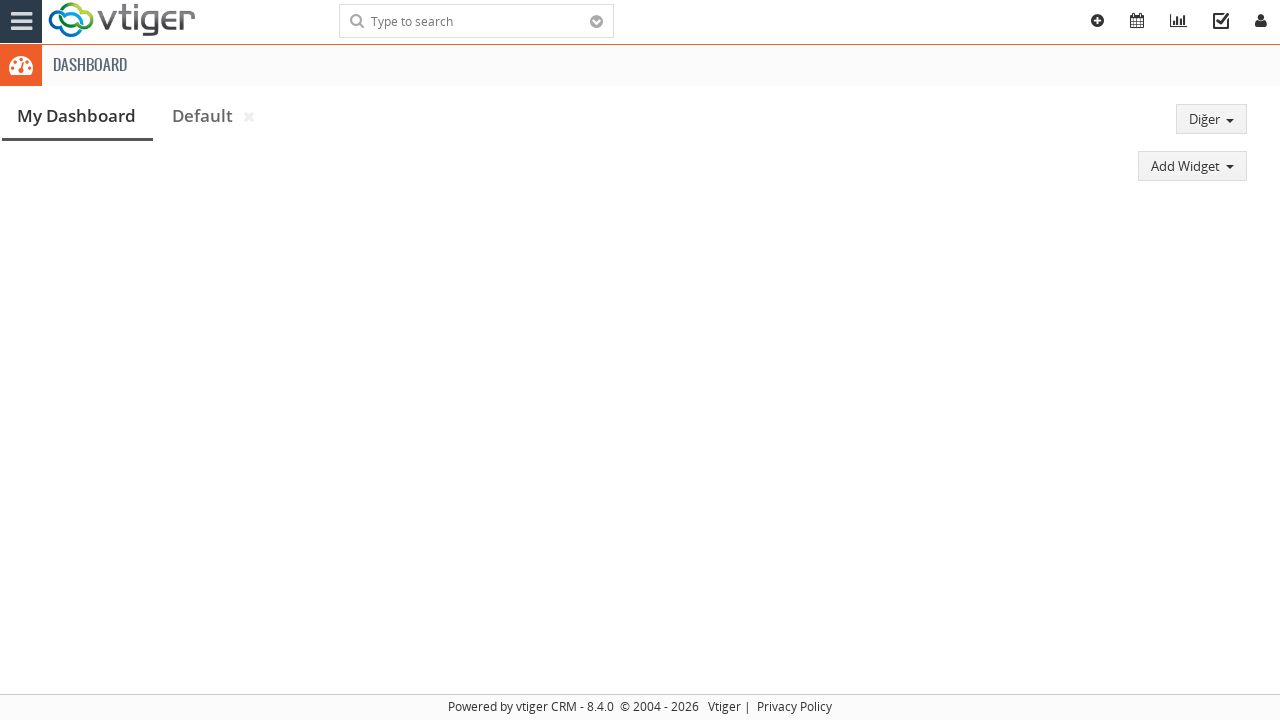